Tests the web tables functionality by clicking the add new record button, filling out a form with personal information (first name, last name, email, age, salary, department), and submitting the form.

Starting URL: https://demoqa.com/webtables

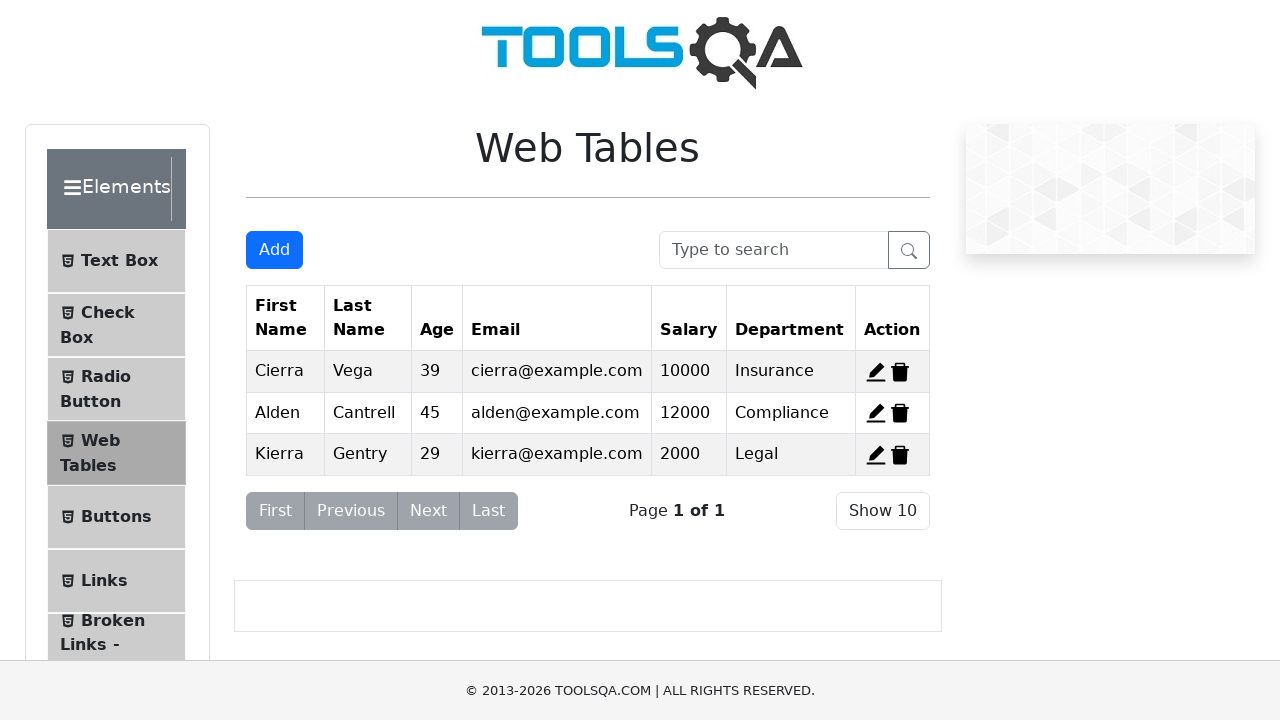

Clicked the add new record button at (274, 250) on #addNewRecordButton
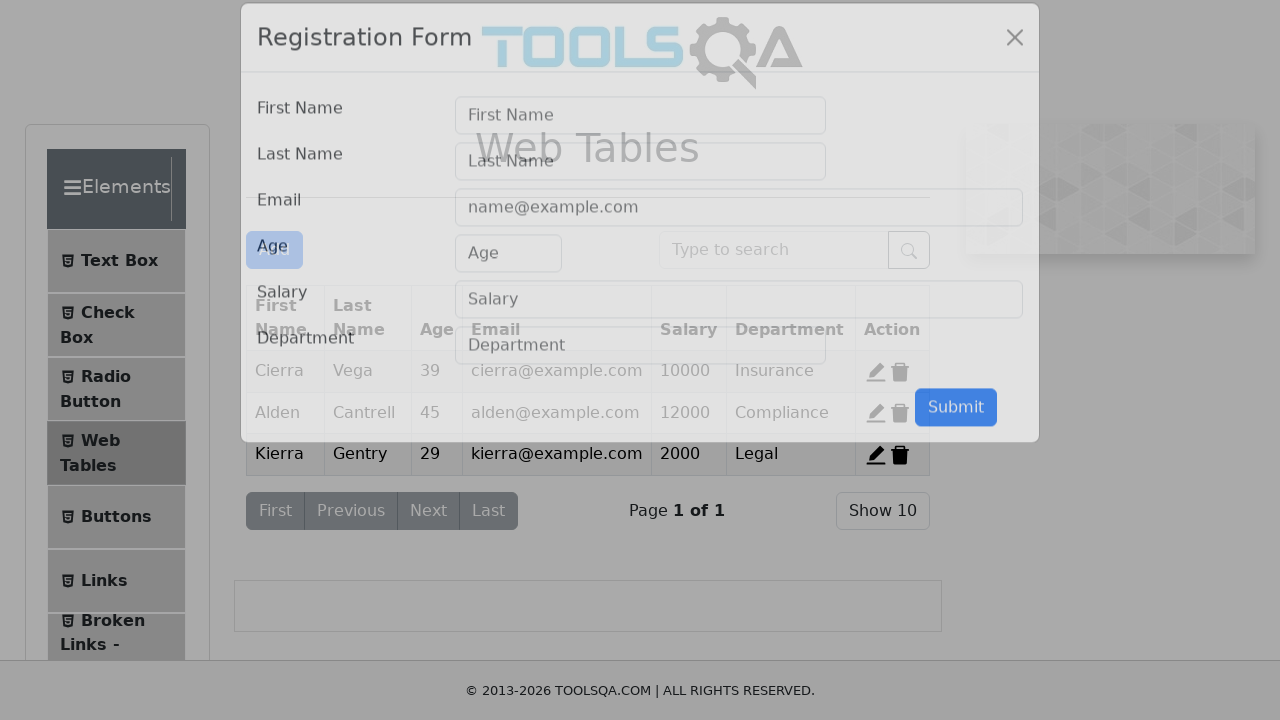

Filled first name field with 'Madalina' on #firstName
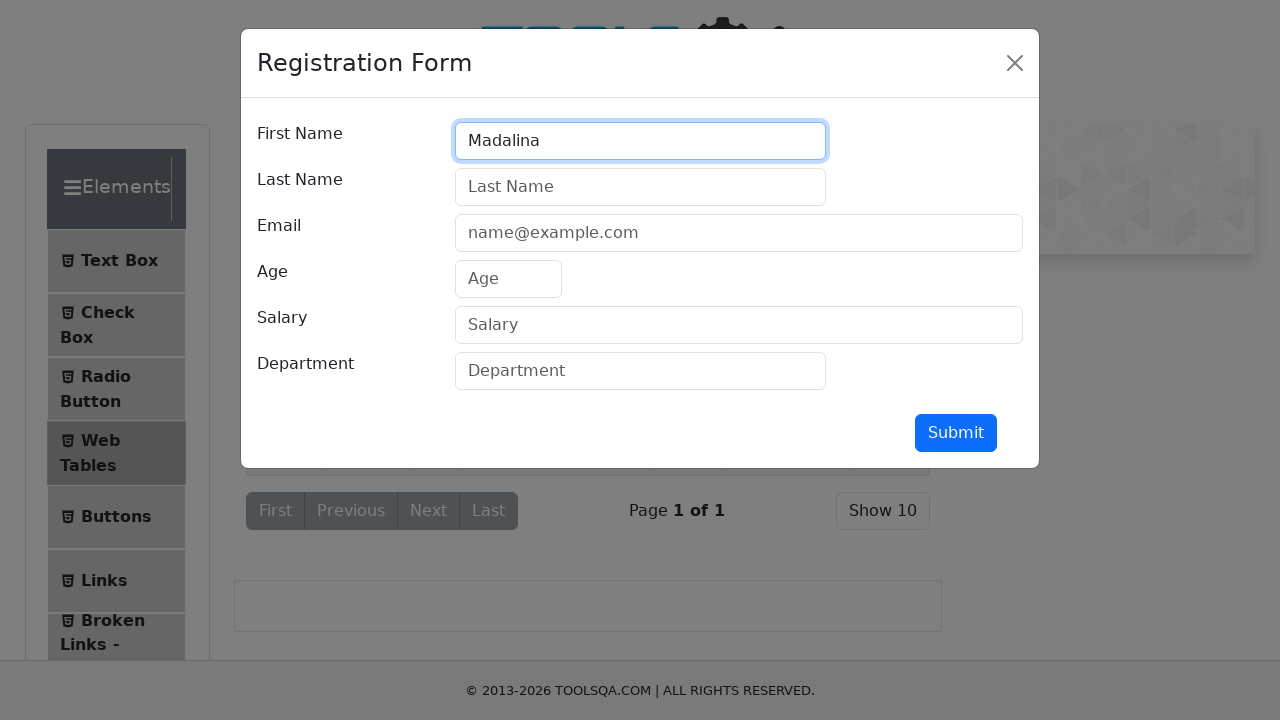

Filled last name field with 'Chera' on #lastName
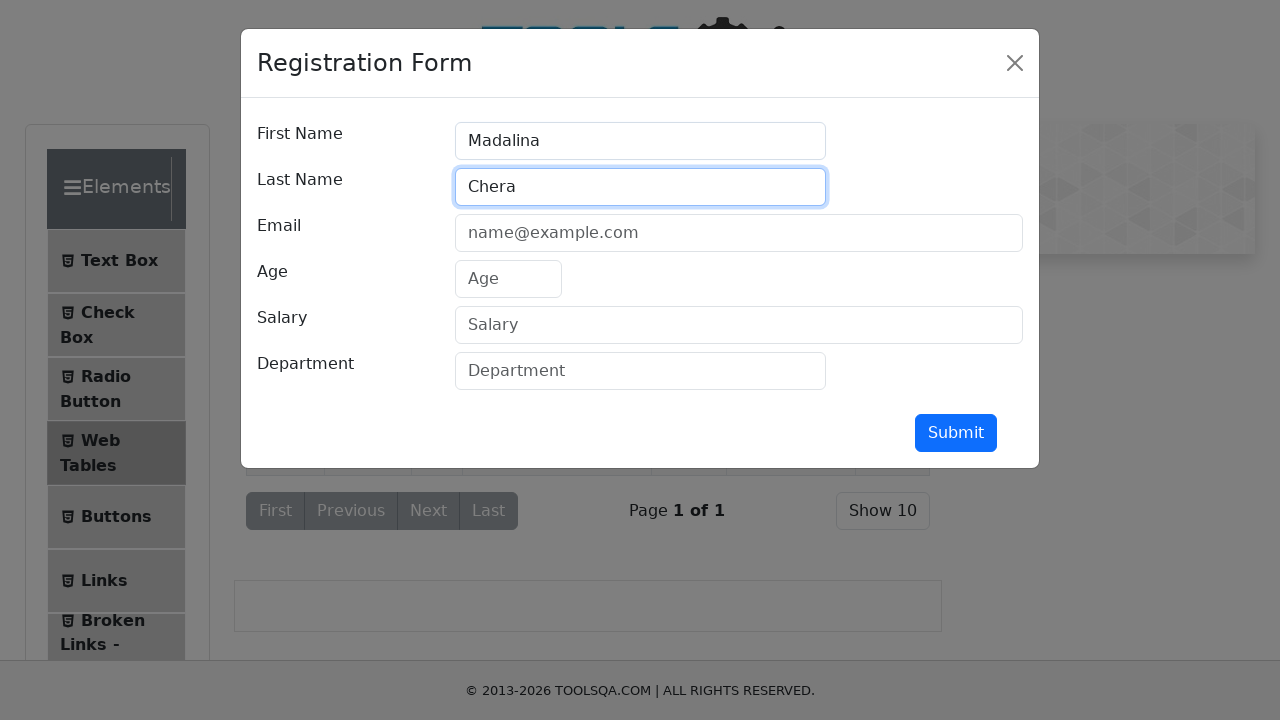

Filled email field with 'mail.madalina.chera@gmail.ro' on #userEmail
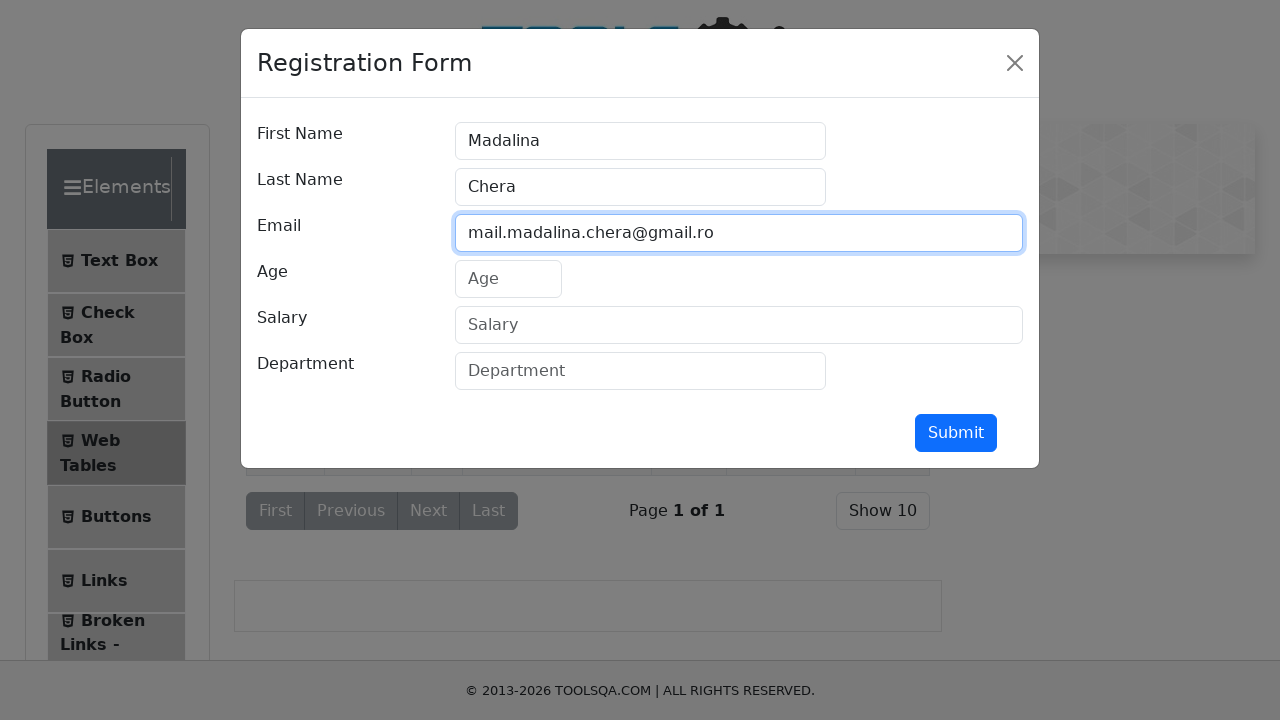

Filled age field with '30' on #age
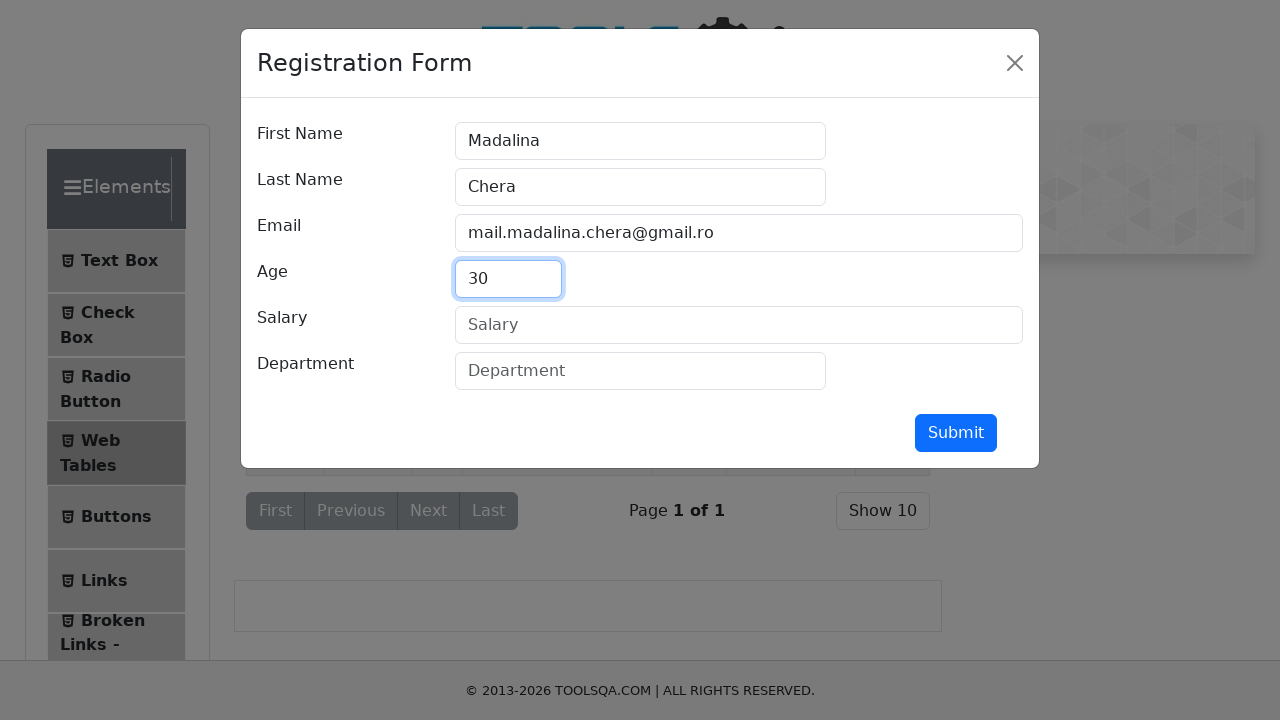

Filled salary field with '5000' on #salary
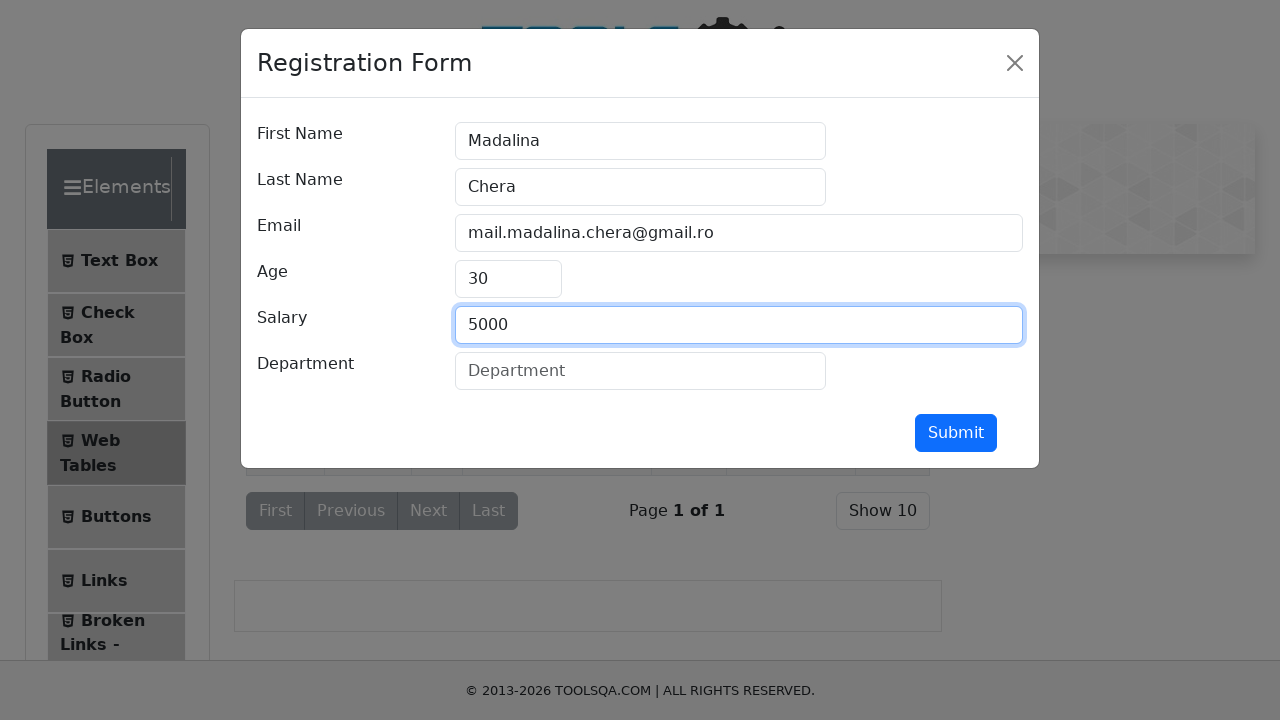

Filled department field with 'calitate' on #department
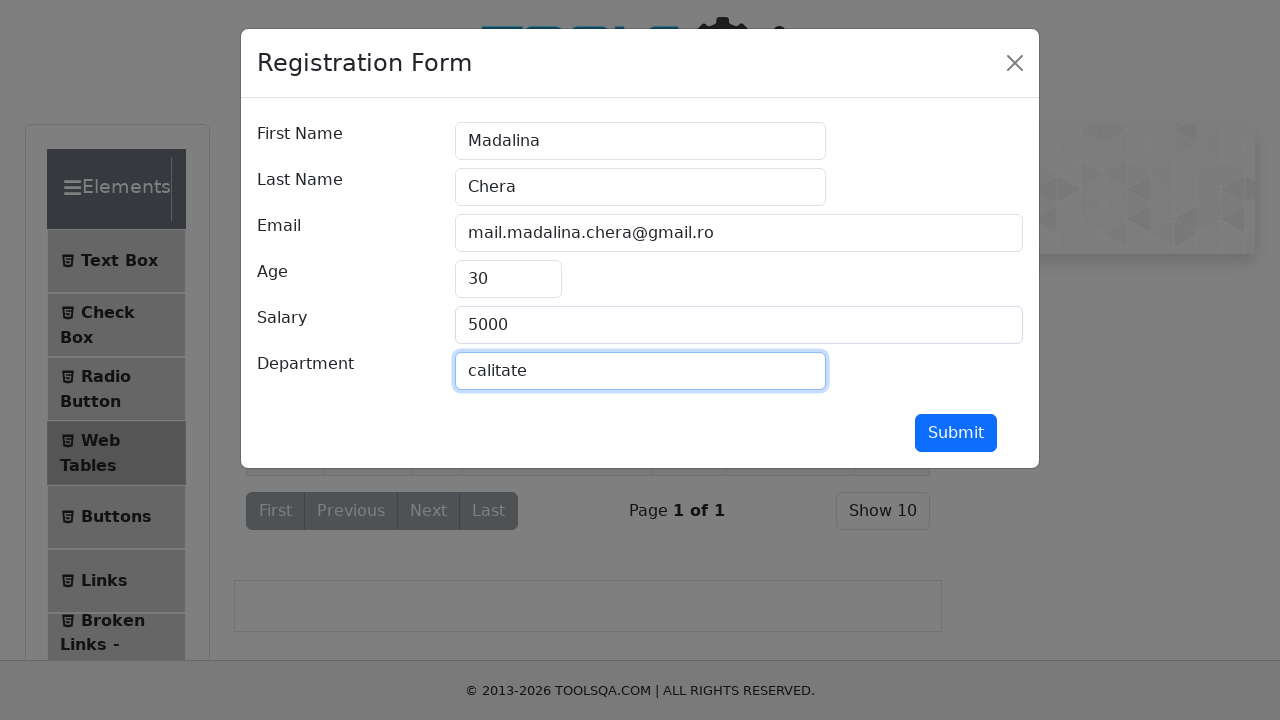

Clicked submit button to add new record at (956, 433) on #submit
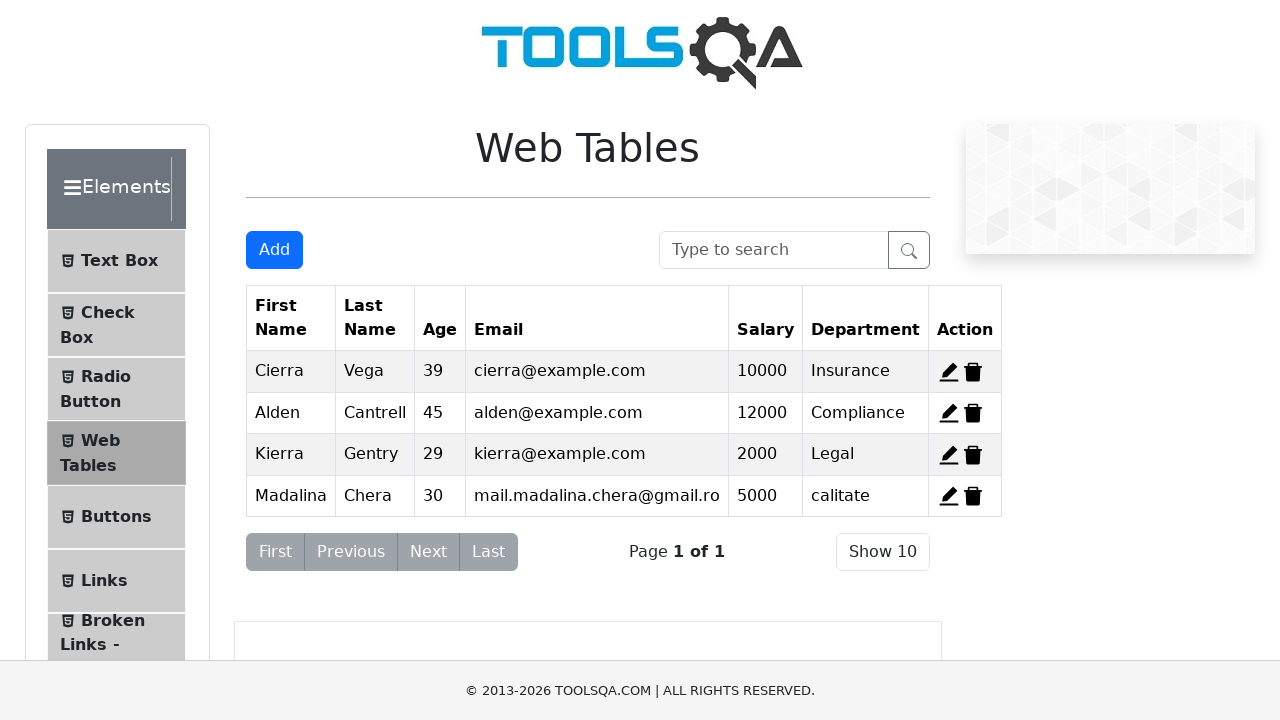

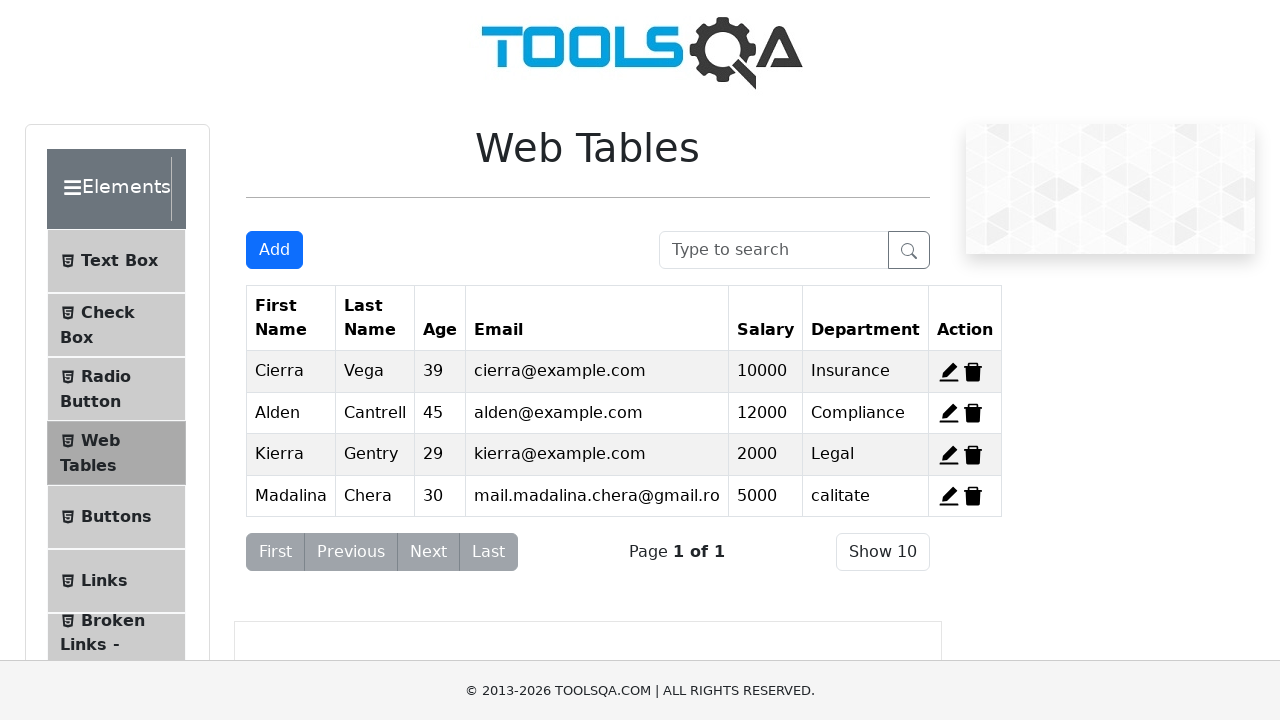